Tests JavaScript alert handling by filling a name field, triggering OK and OK/Cancel alerts, and interacting with them using accept and dismiss actions

Starting URL: https://rahulshettyacademy.com/AutomationPractice/

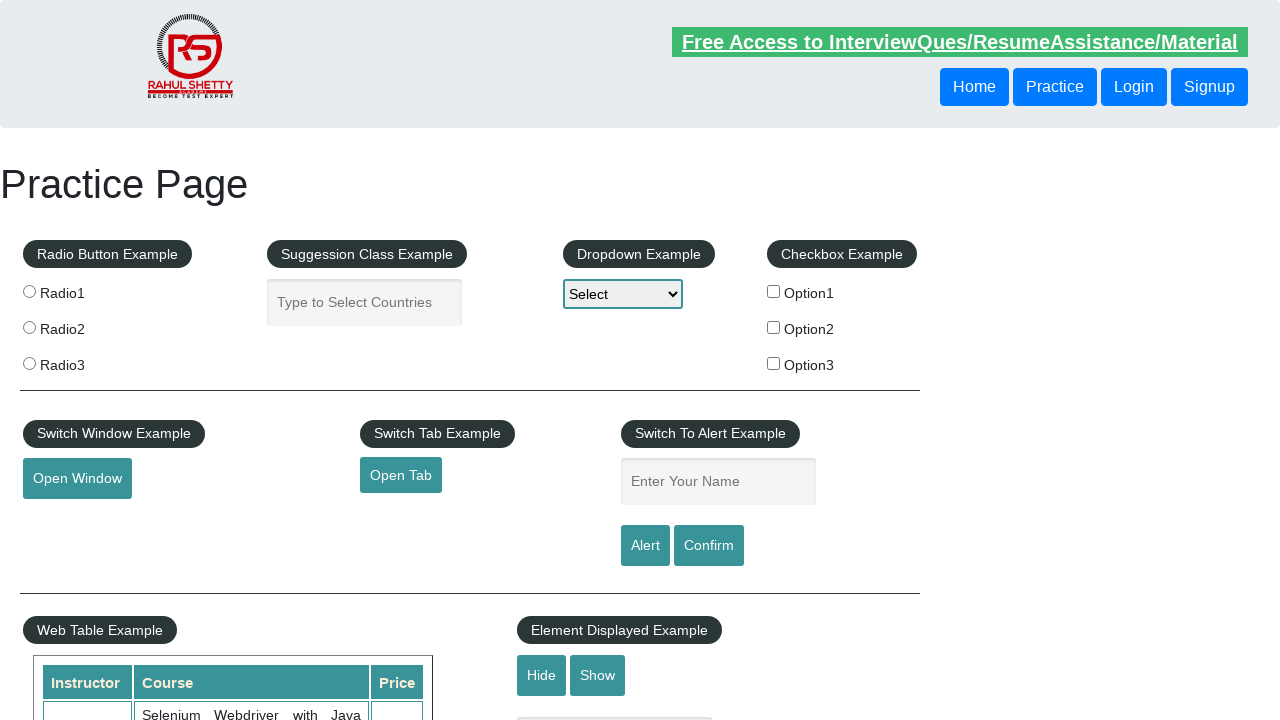

Filled name field with 'nidhi' on #name
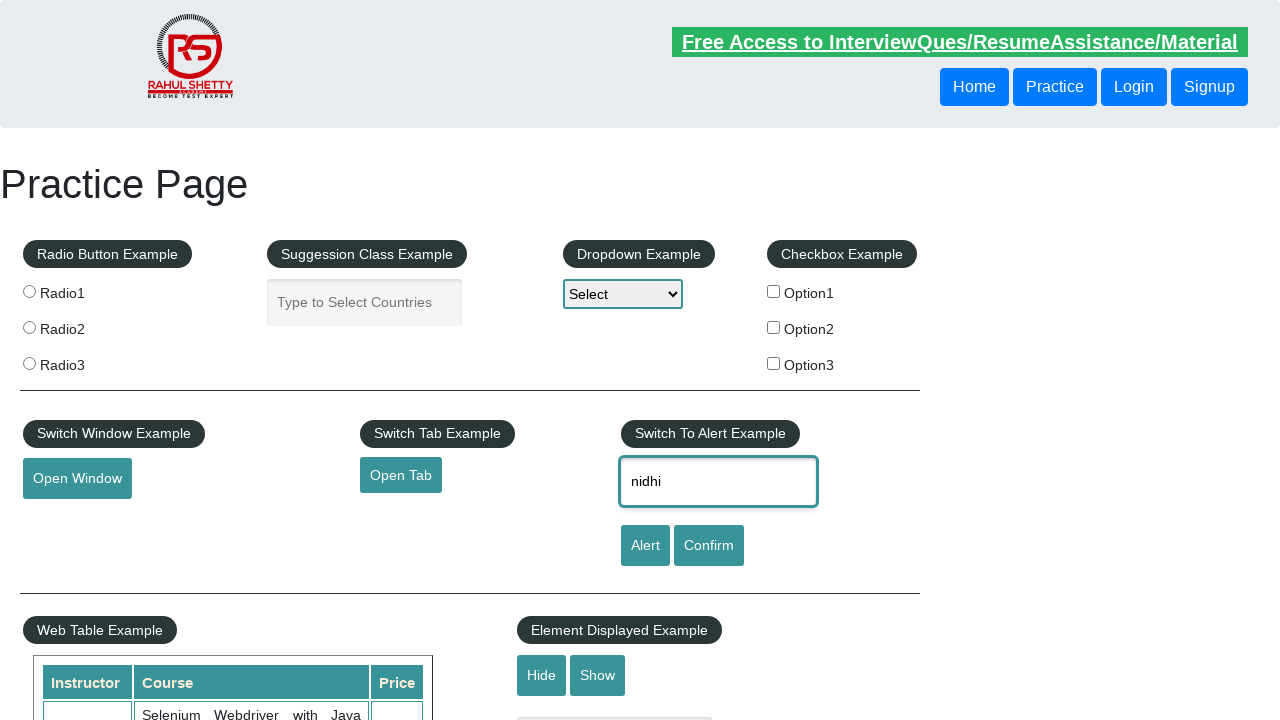

Clicked alert button to trigger OK alert at (645, 546) on #alertbtn
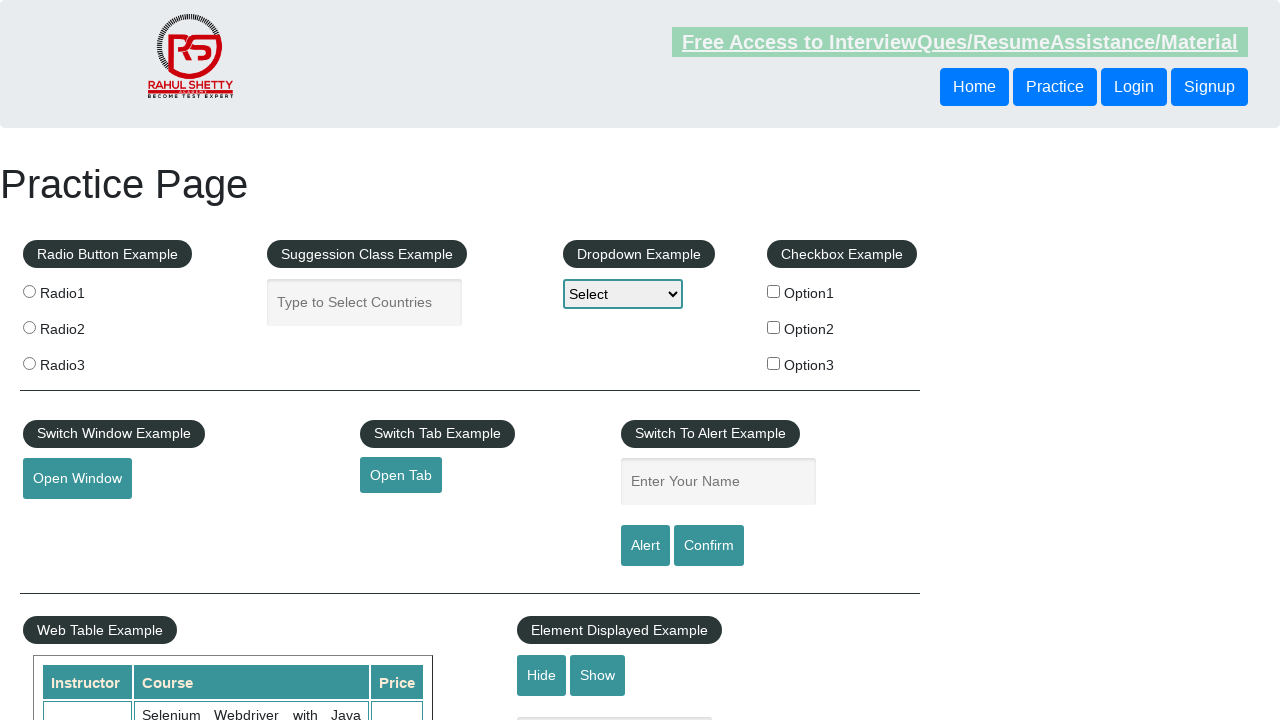

Set up dialog handler to accept alerts
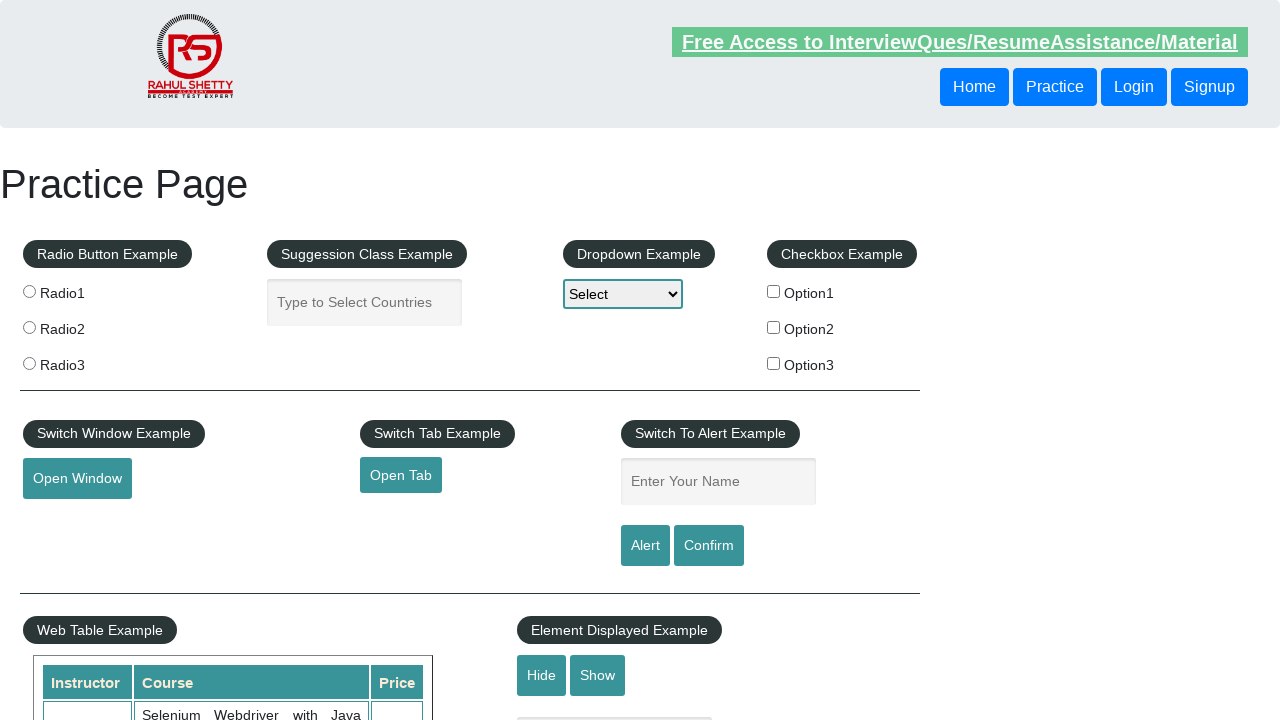

Waited for alert dialog to be processed
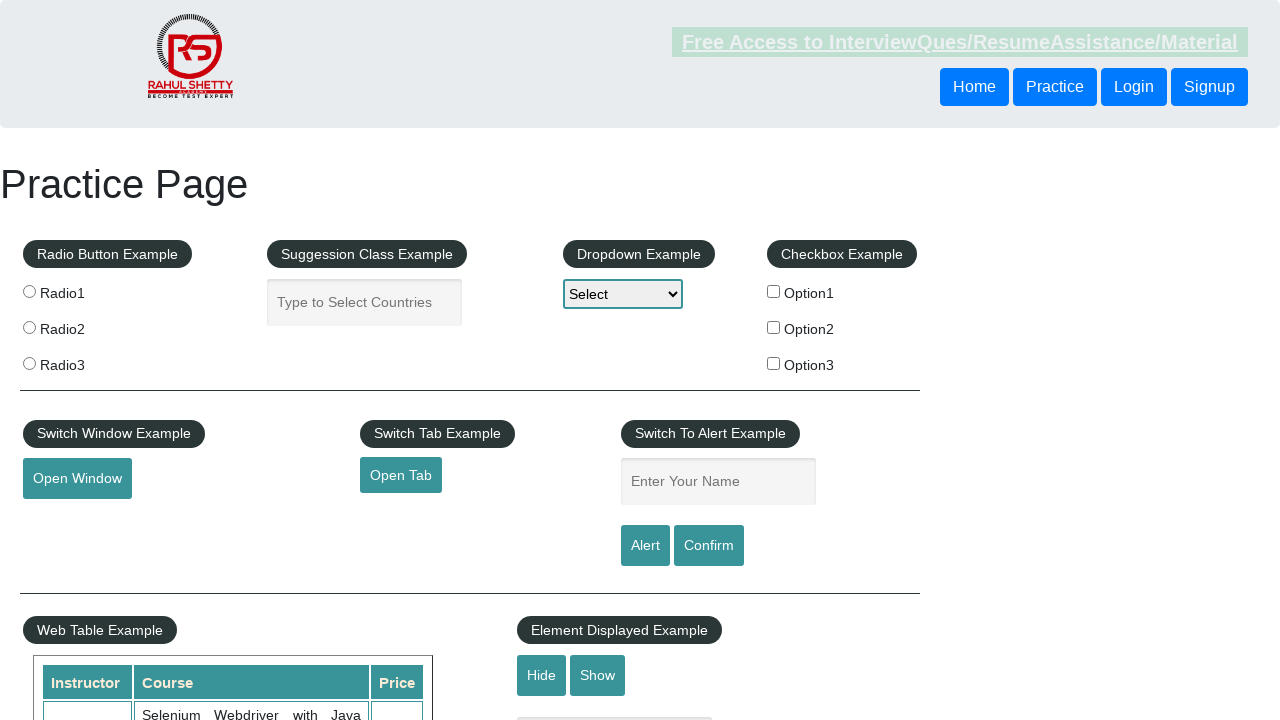

Filled name field with 'nidhi' for second alert test on #name
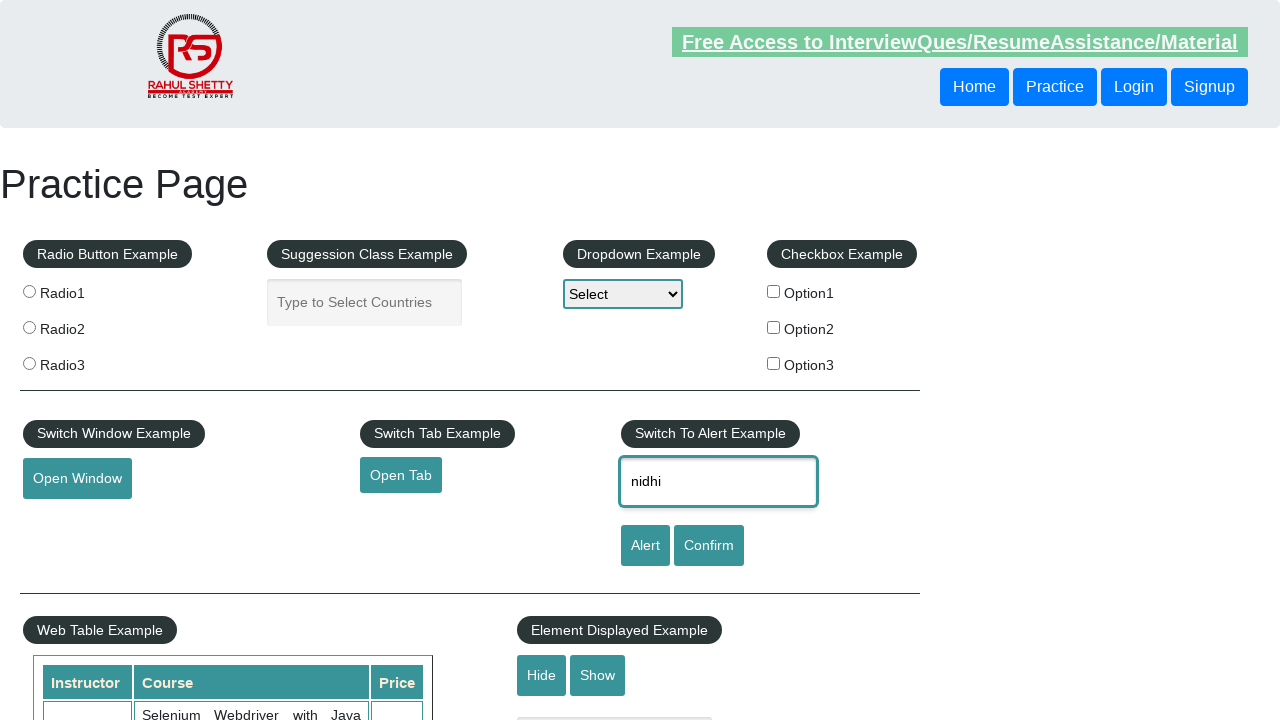

Set up dialog handler to dismiss confirm dialogs
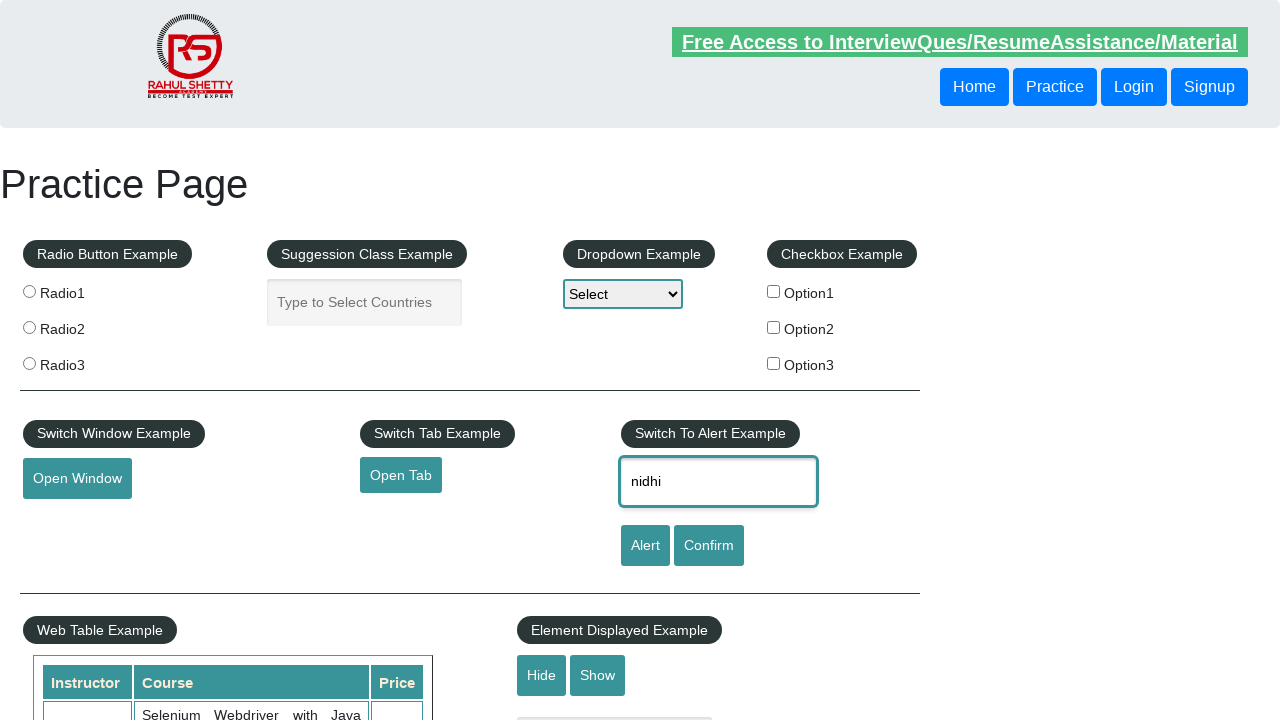

Clicked confirm button to trigger OK/Cancel alert at (709, 546) on #confirmbtn
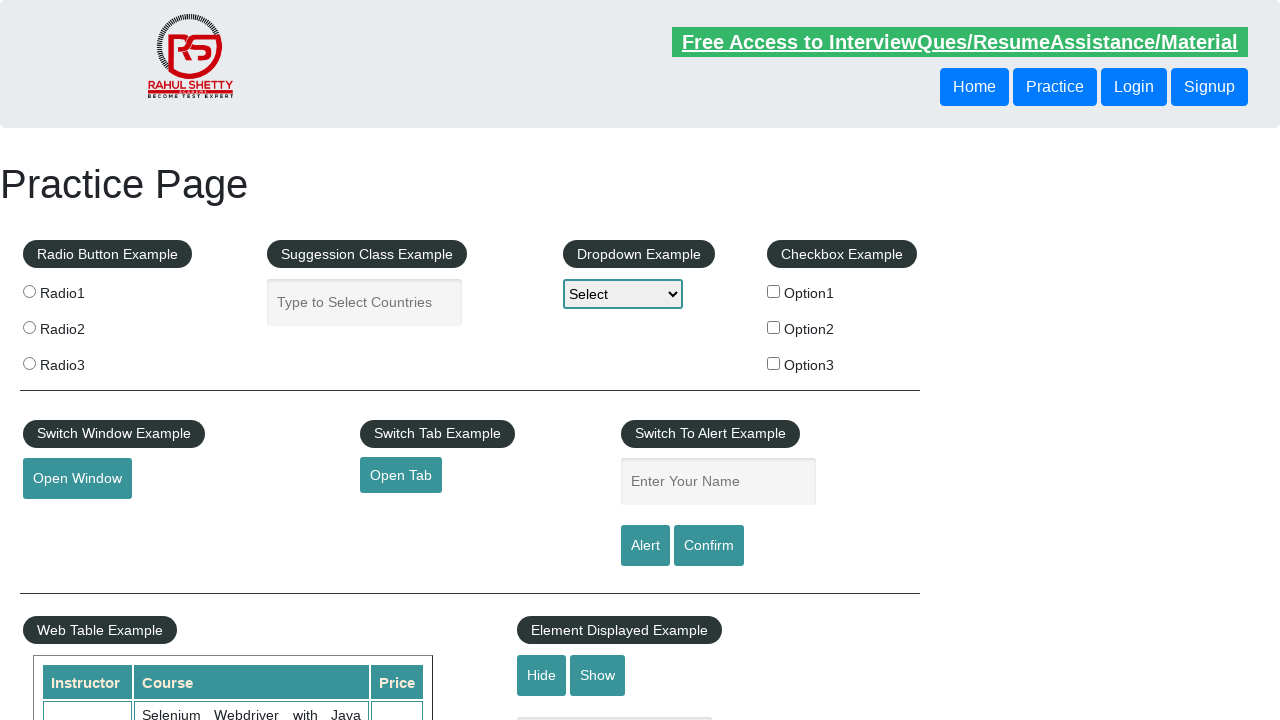

Waited for confirm dialog to be processed
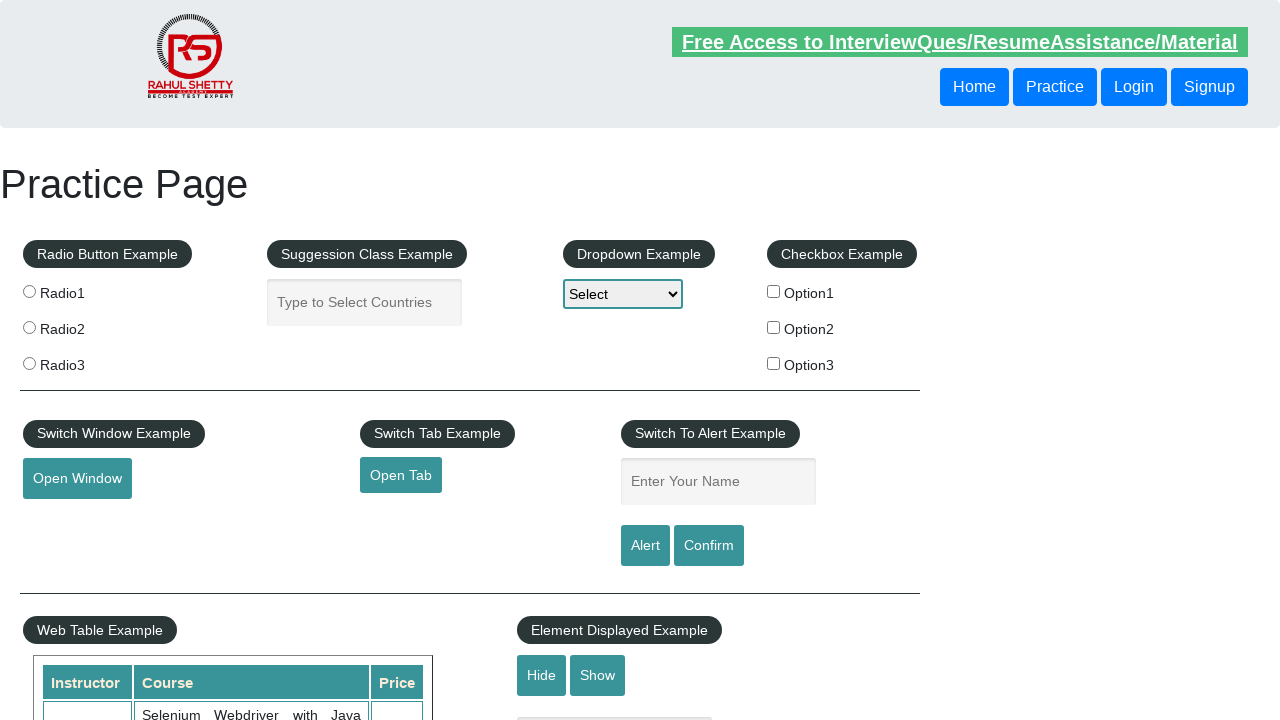

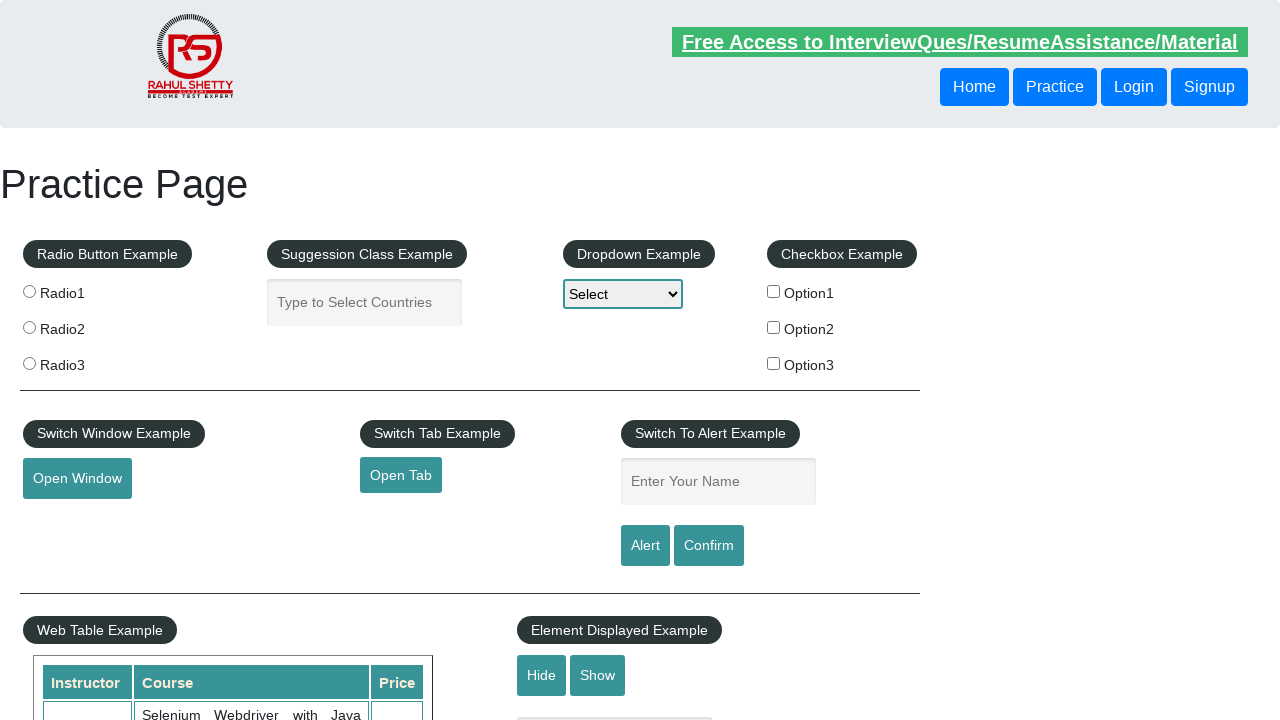